Tests radio button functionality by clicking through each option in two radio button groups and verifying their selection states

Starting URL: http://www.echoecho.com/htmlforms10.htm

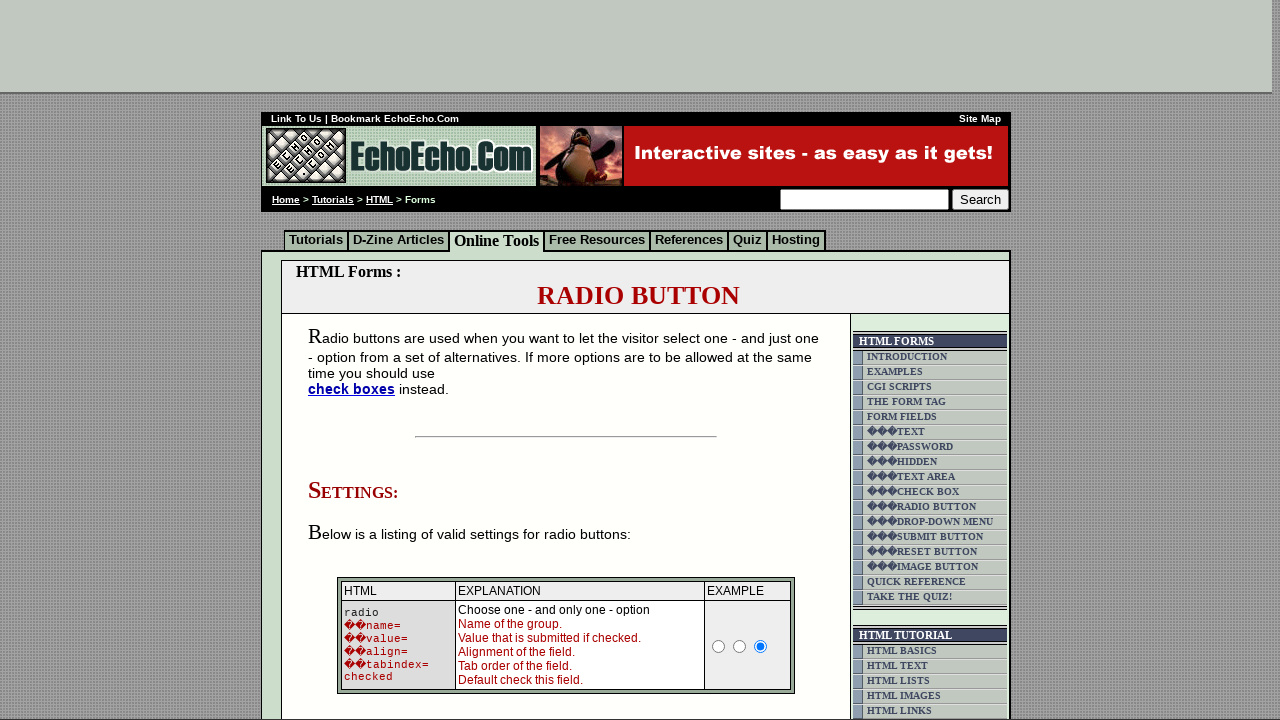

Located radio buttons block containing both groups
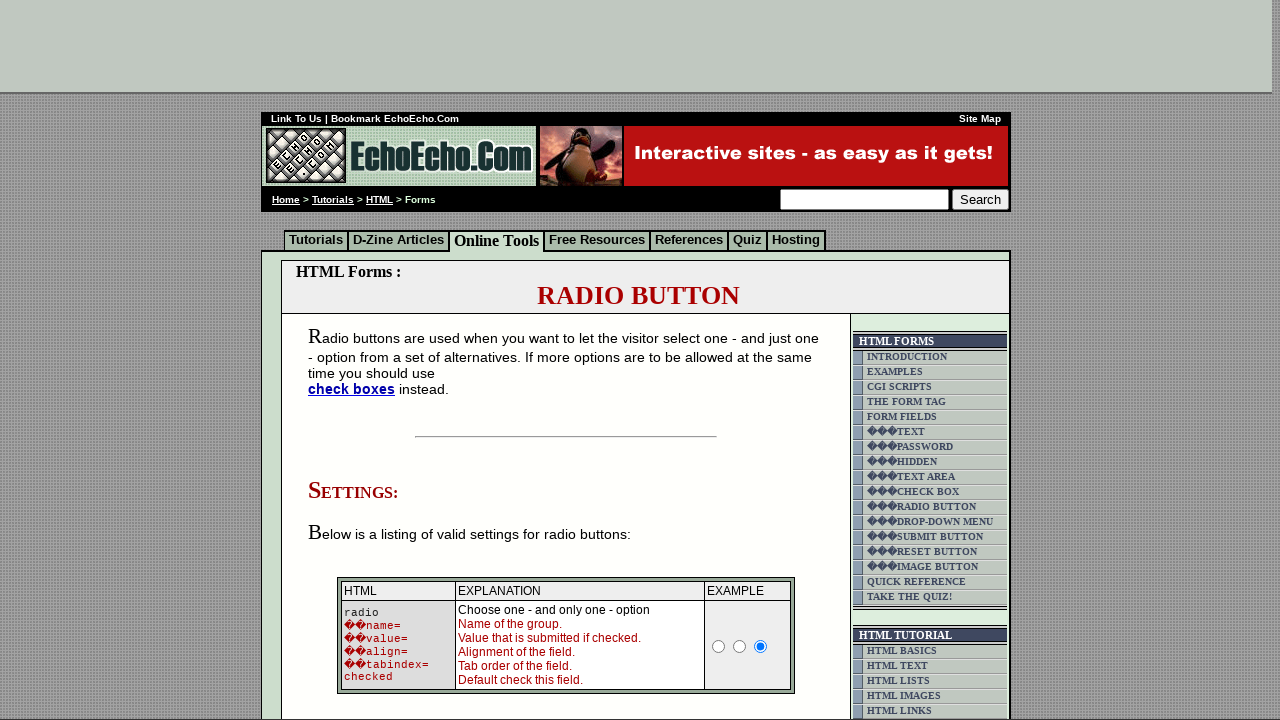

Located group1 radio buttons (Milk, Butter, Cheese)
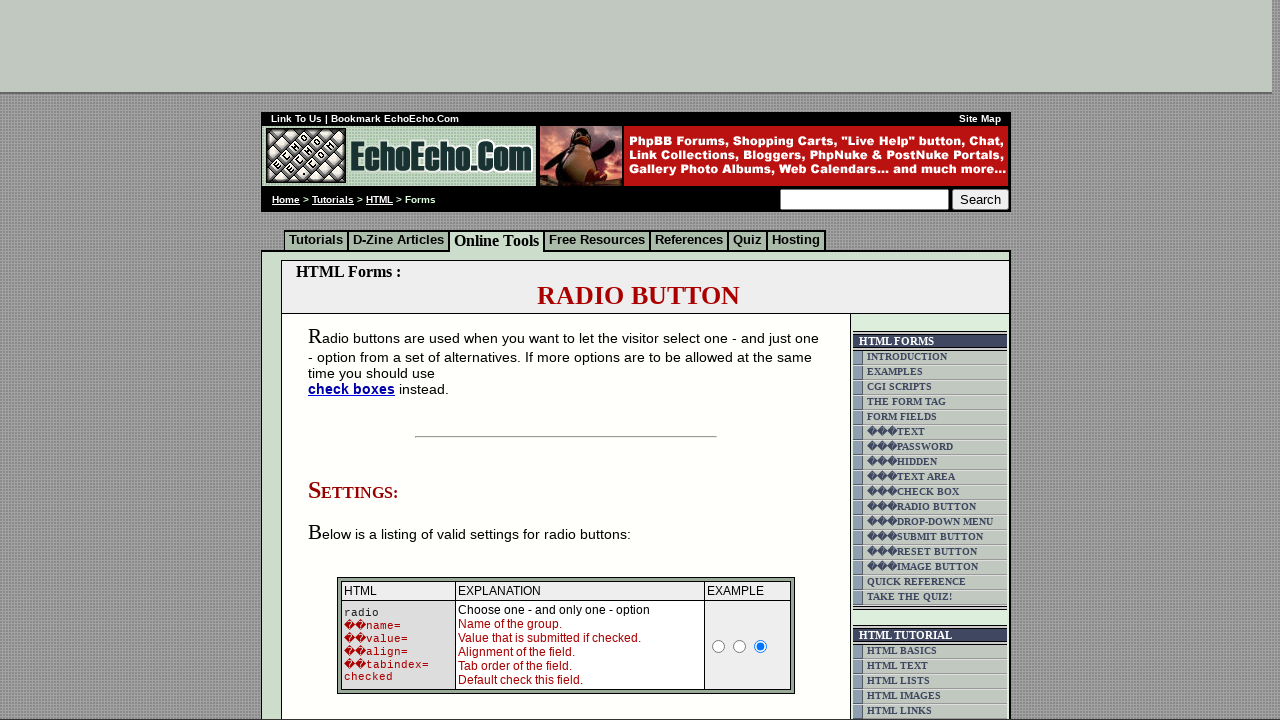

Found 3 radio buttons in group1
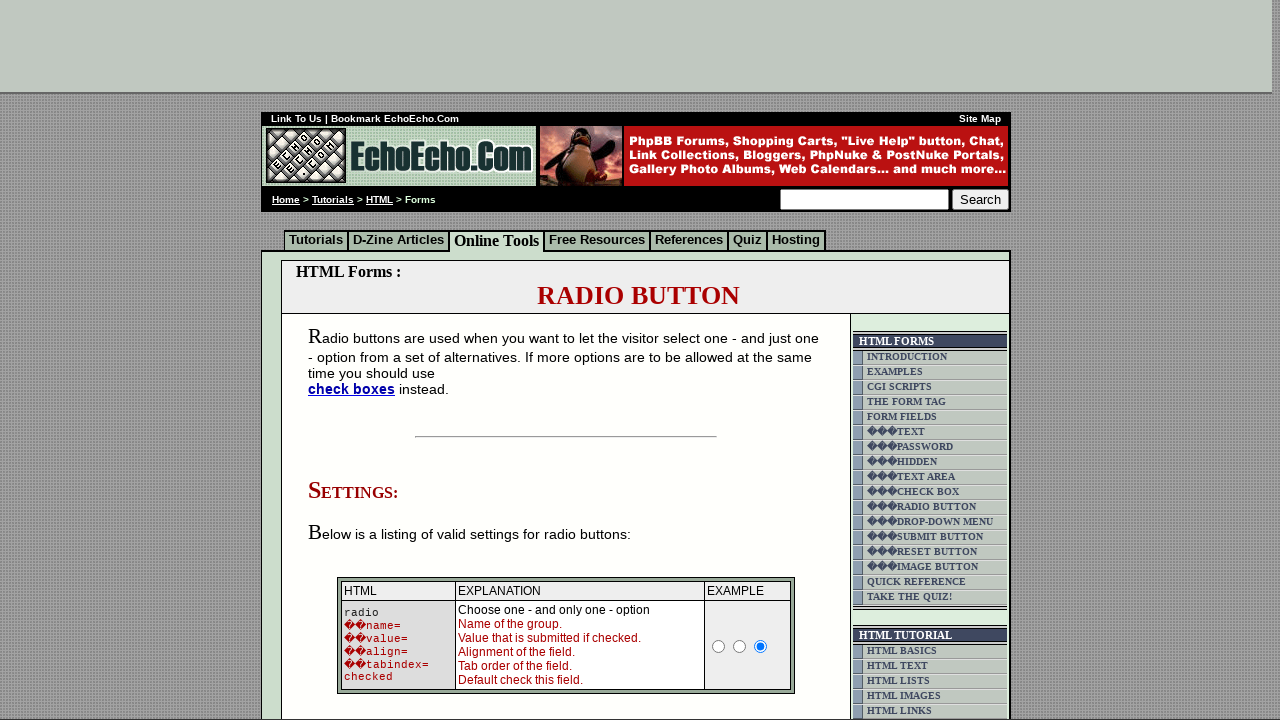

Clicked group1 radio button 1 at (356, 360) on input[name='group1'] >> nth=0
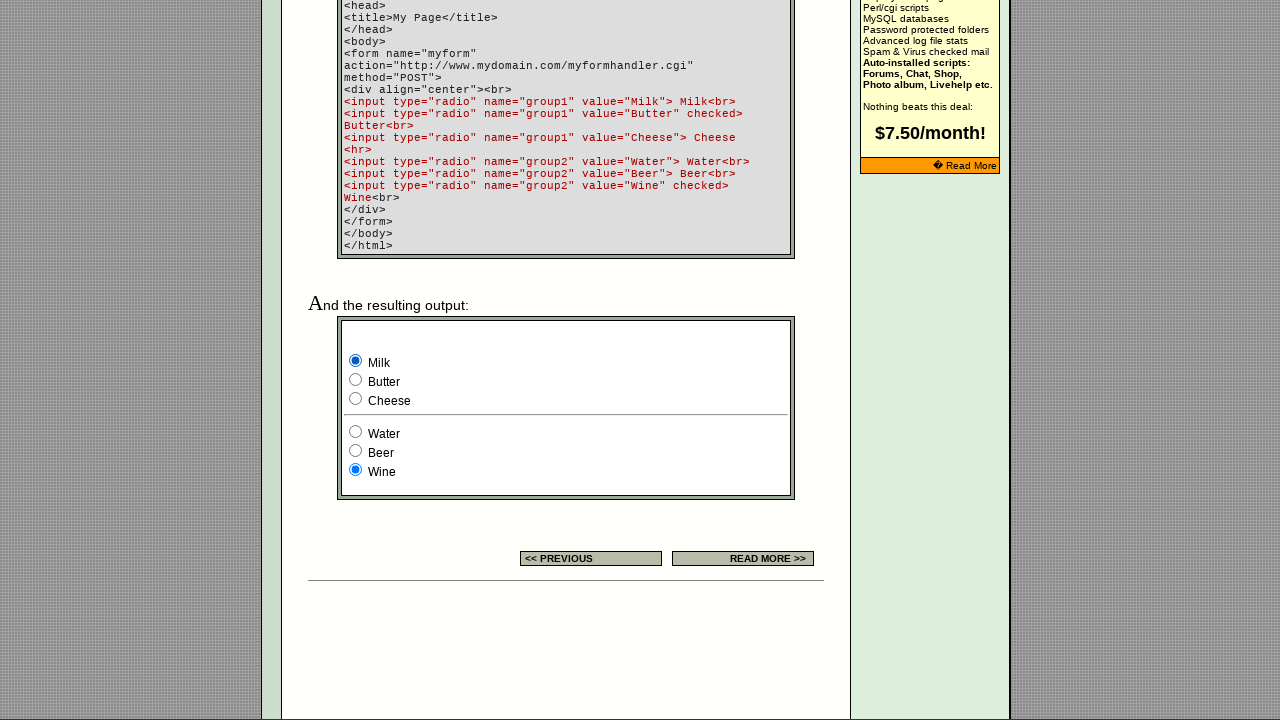

Verified selection states for all group1 radio buttons after clicking option 1
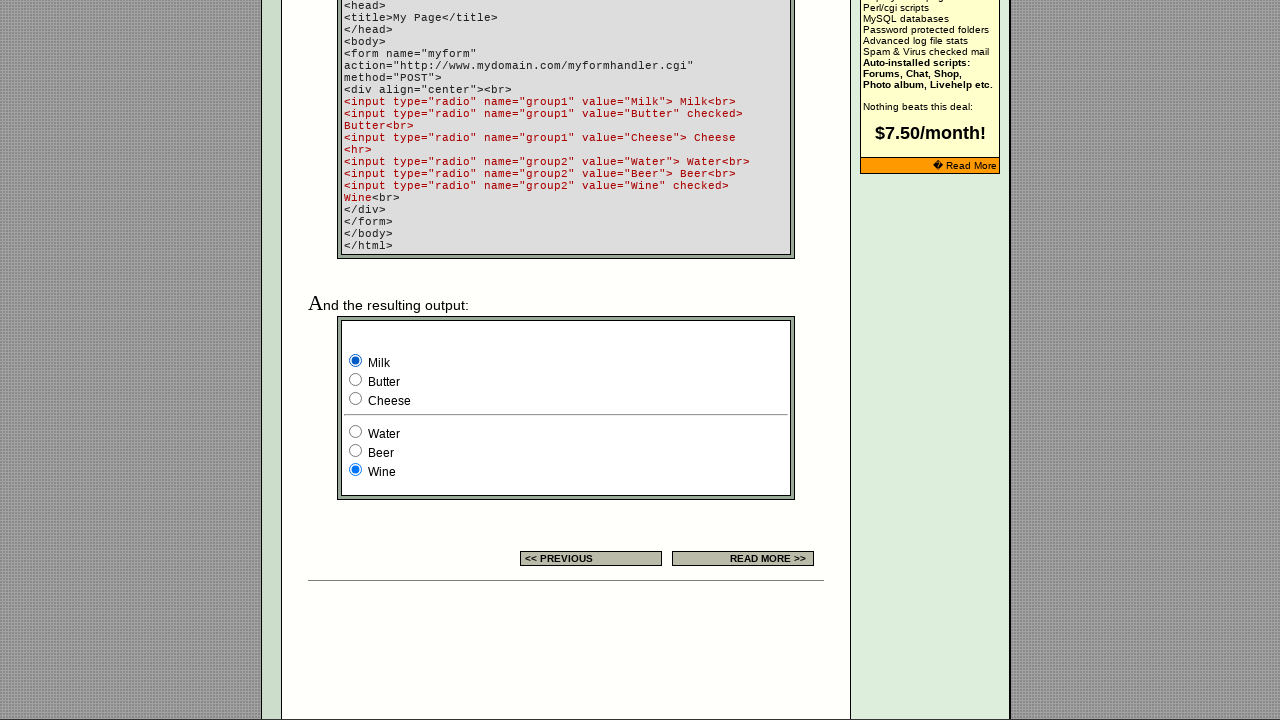

Clicked group1 radio button 2 at (356, 380) on input[name='group1'] >> nth=1
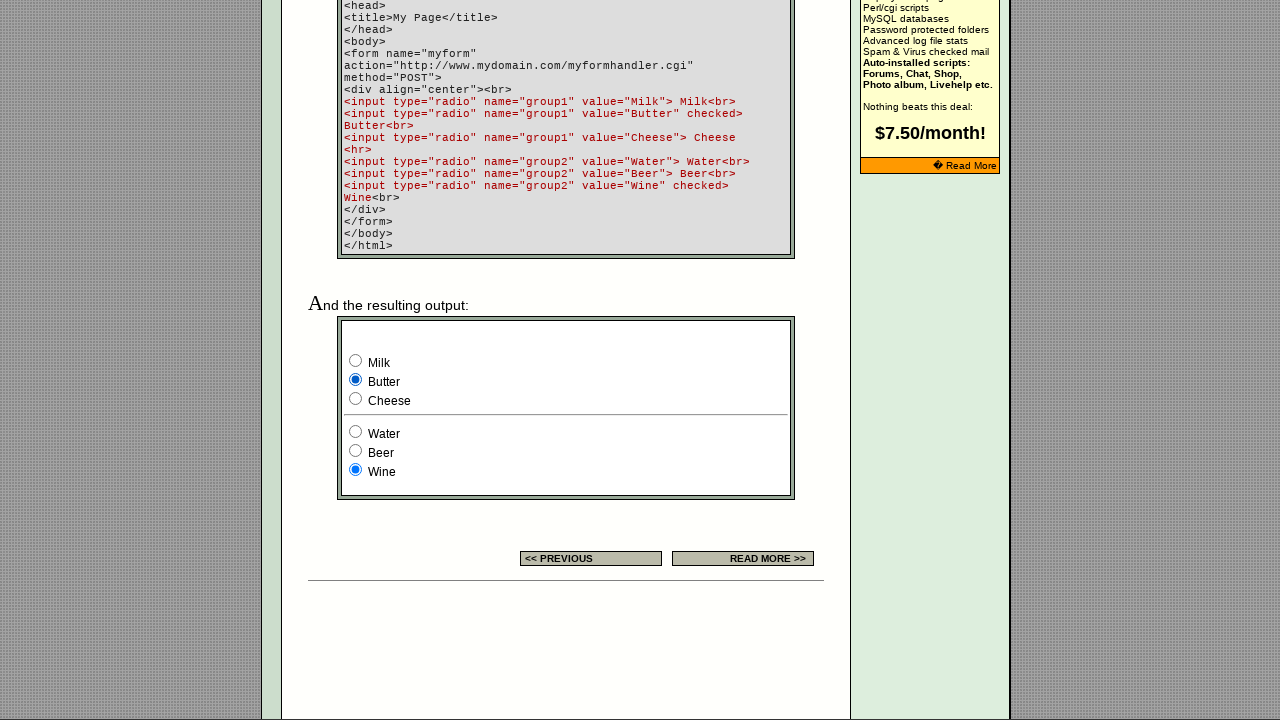

Verified selection states for all group1 radio buttons after clicking option 2
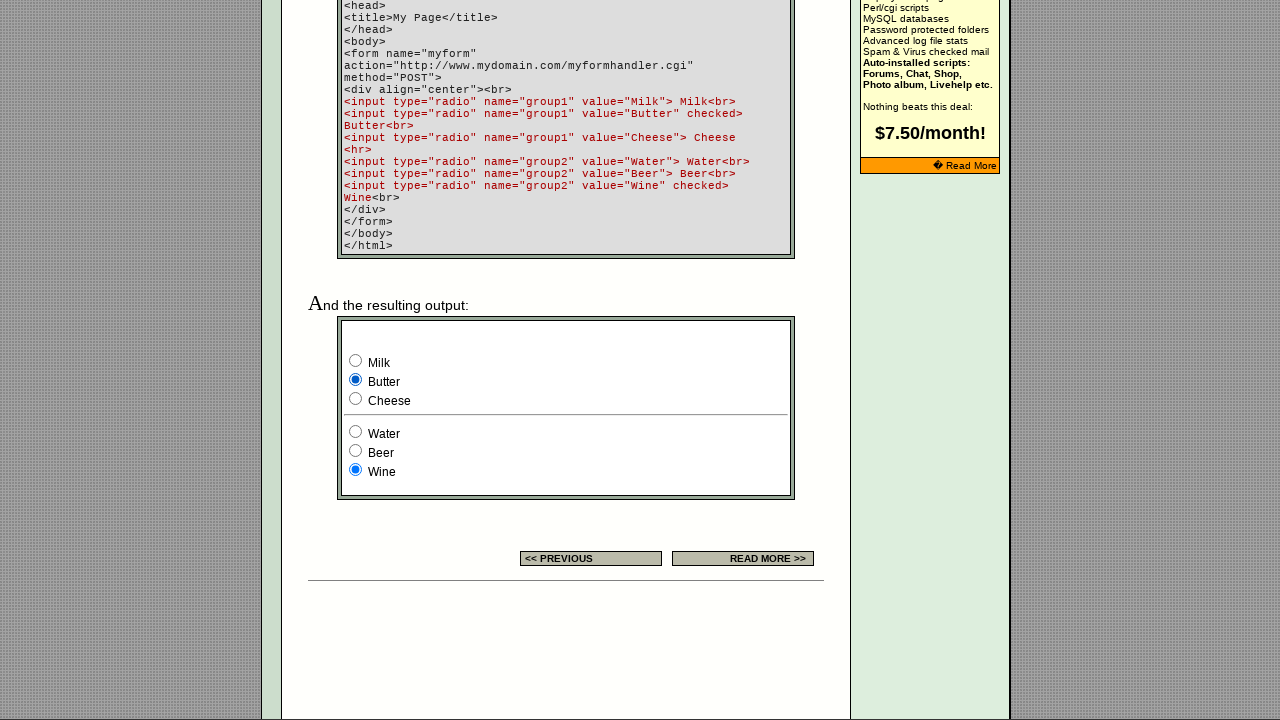

Clicked group1 radio button 3 at (356, 398) on input[name='group1'] >> nth=2
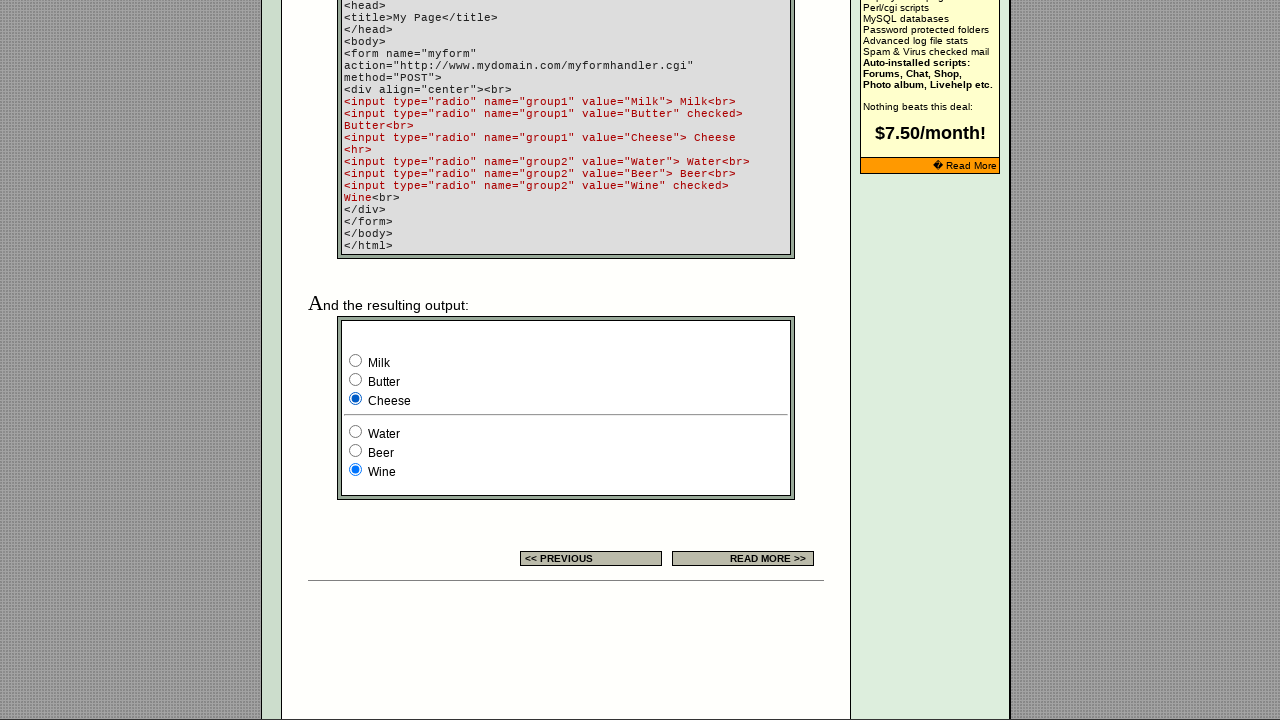

Verified selection states for all group1 radio buttons after clicking option 3
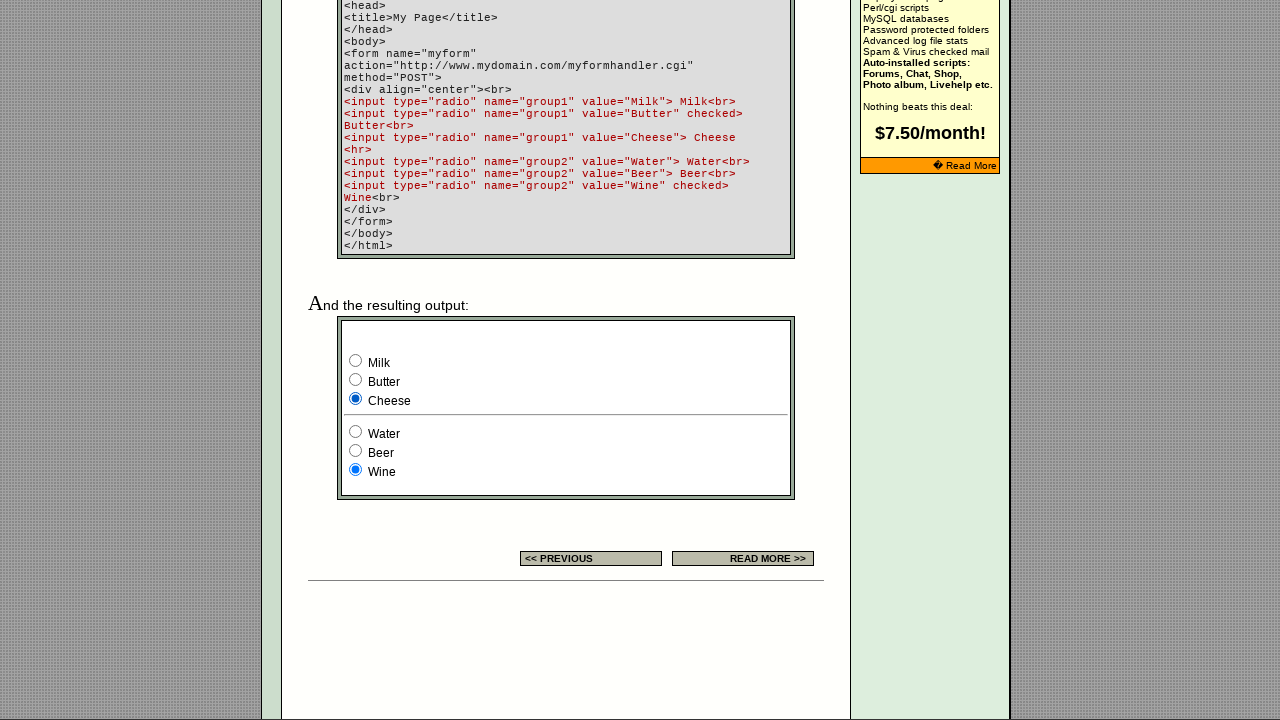

Located group2 radio buttons (Water, Beer, Wine)
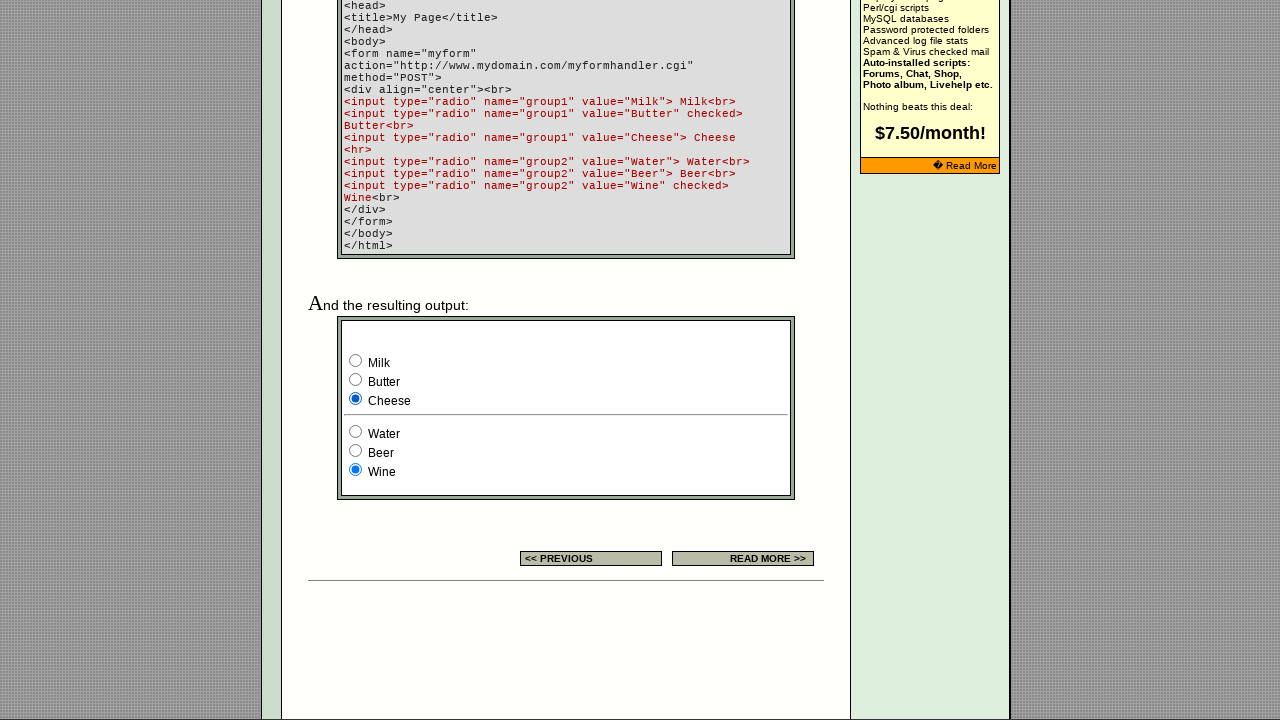

Found 3 radio buttons in group2
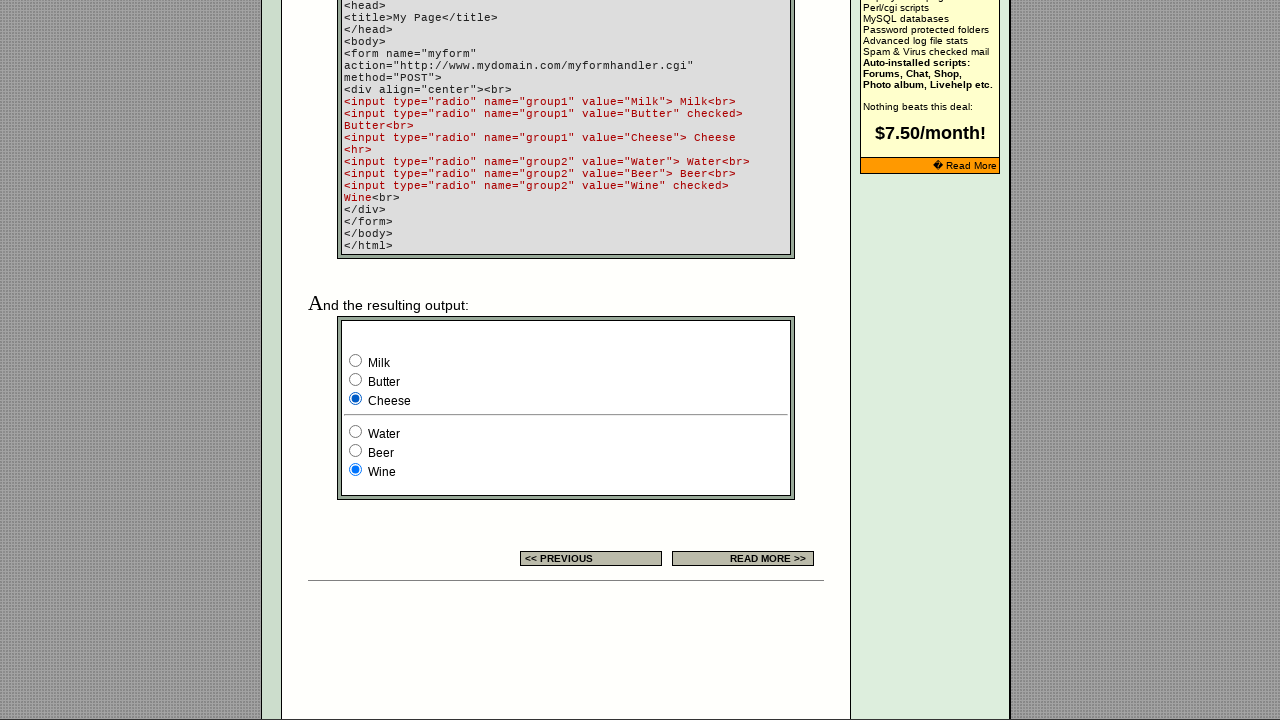

Clicked group2 radio button 1 at (356, 432) on input[name='group2'] >> nth=0
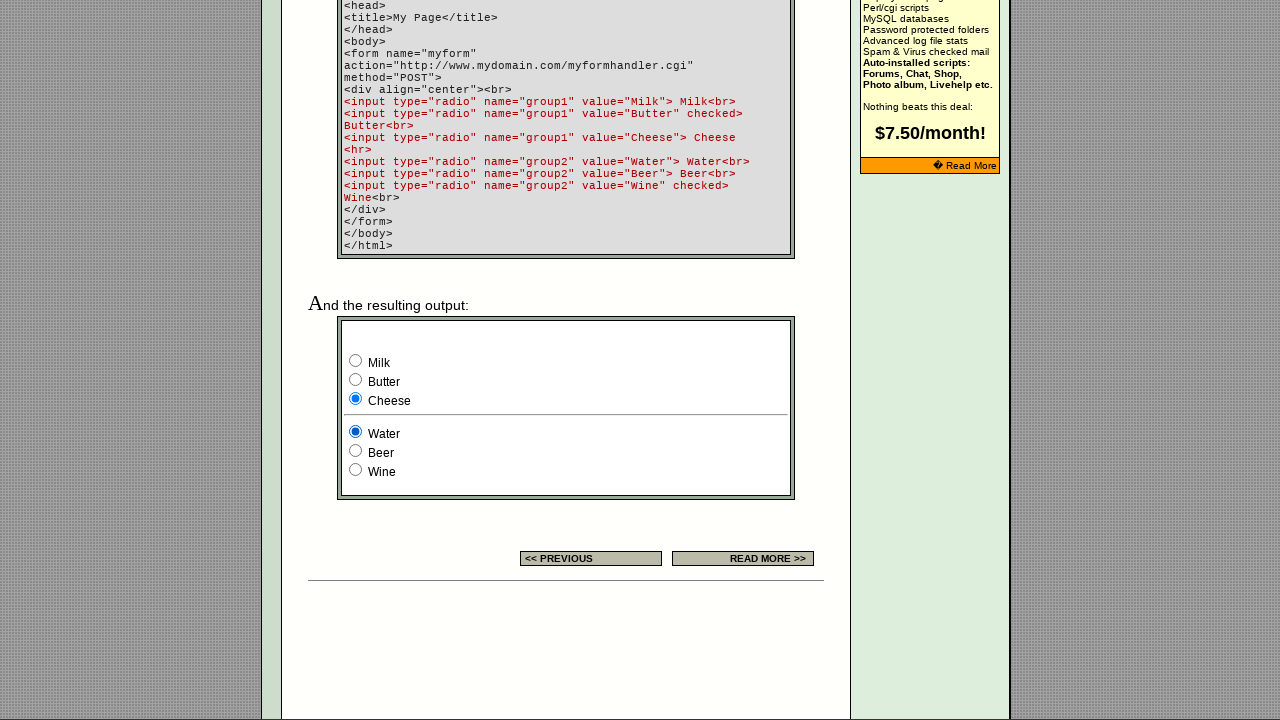

Verified selection states for all group2 radio buttons after clicking option 1
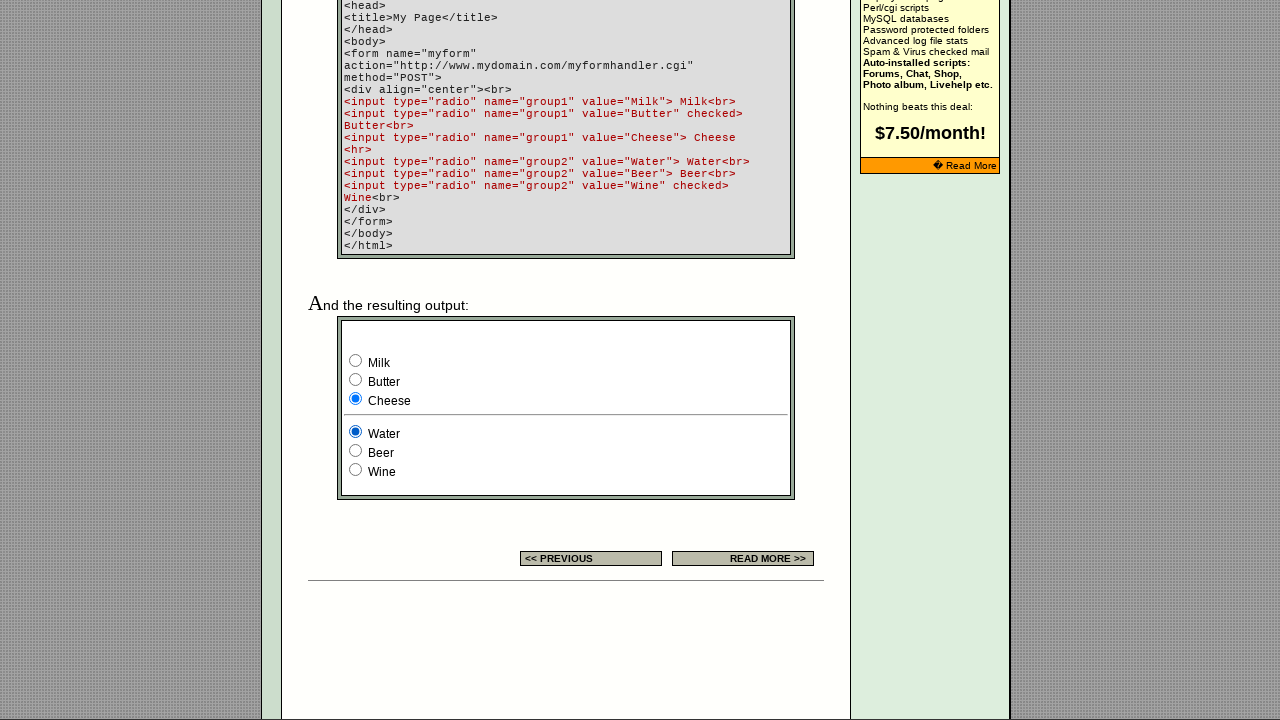

Clicked group2 radio button 2 at (356, 450) on input[name='group2'] >> nth=1
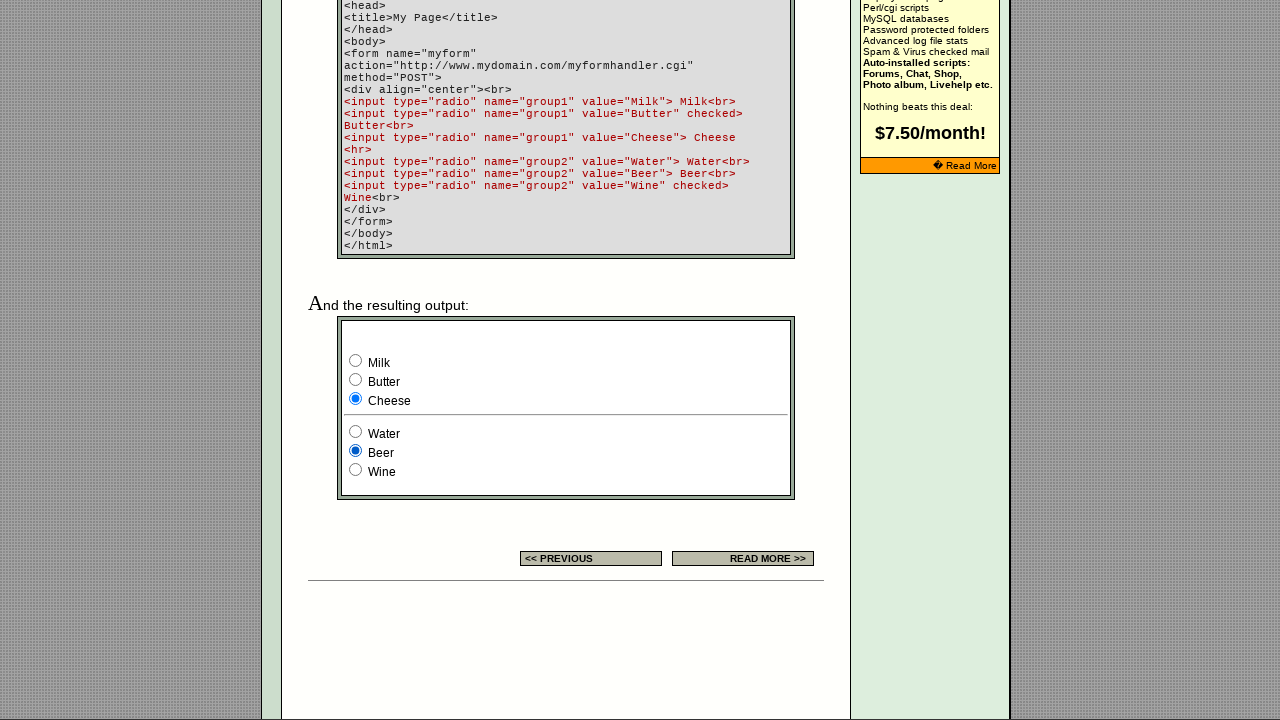

Verified selection states for all group2 radio buttons after clicking option 2
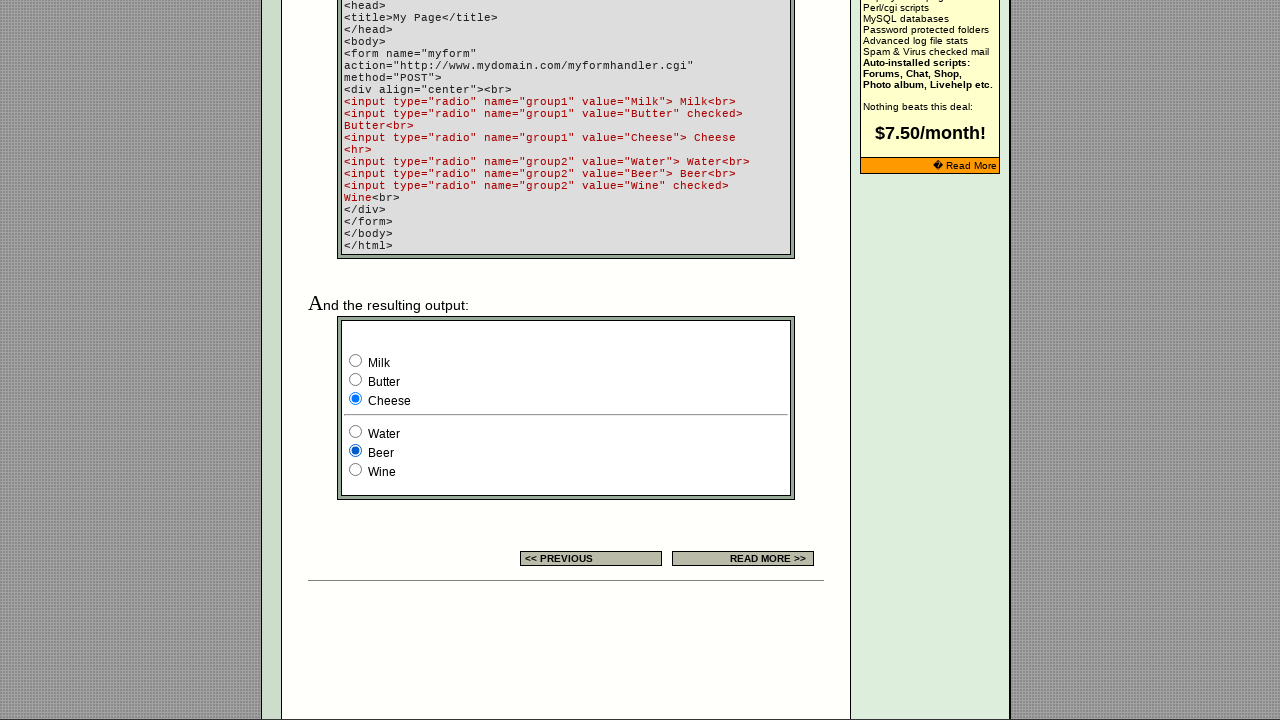

Clicked group2 radio button 3 at (356, 470) on input[name='group2'] >> nth=2
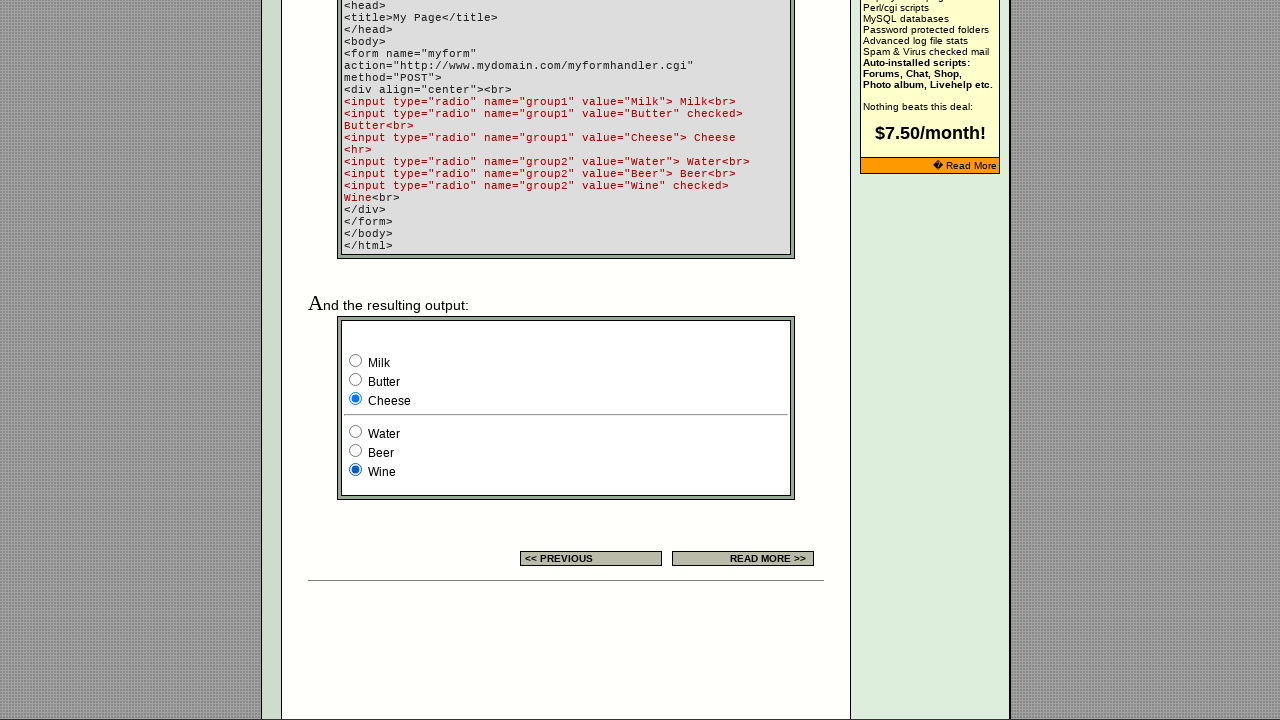

Verified selection states for all group2 radio buttons after clicking option 3
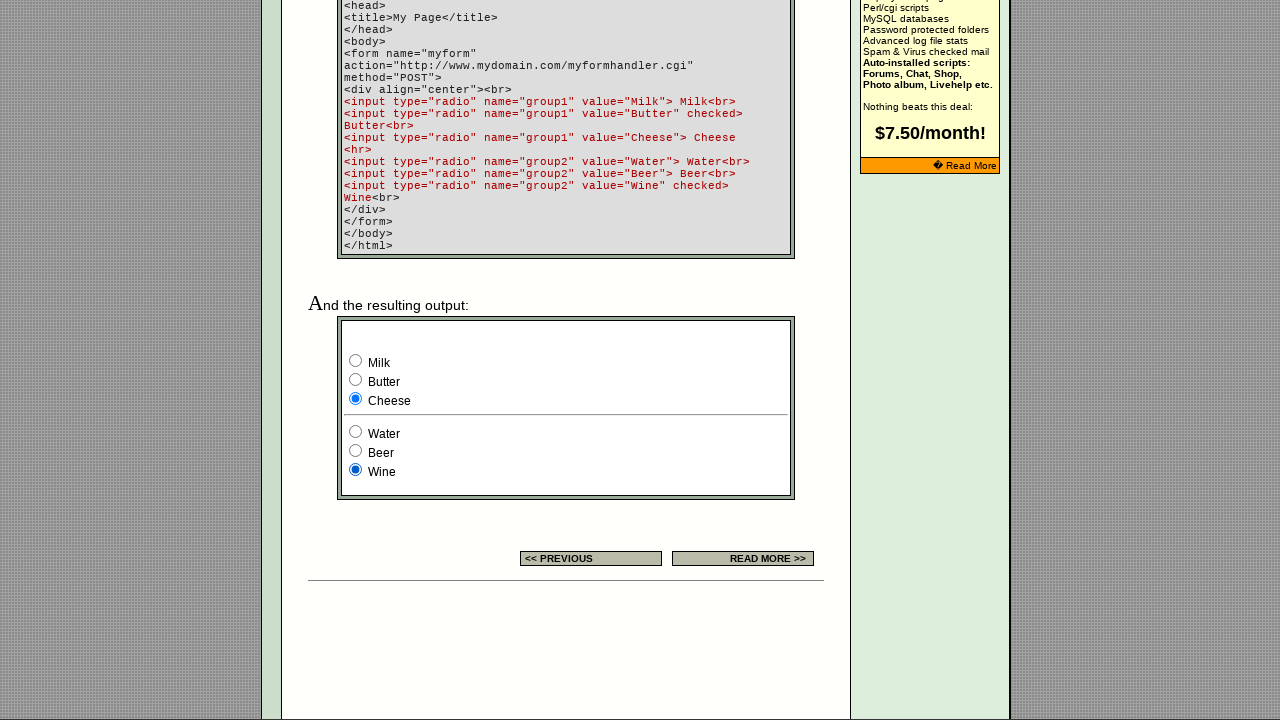

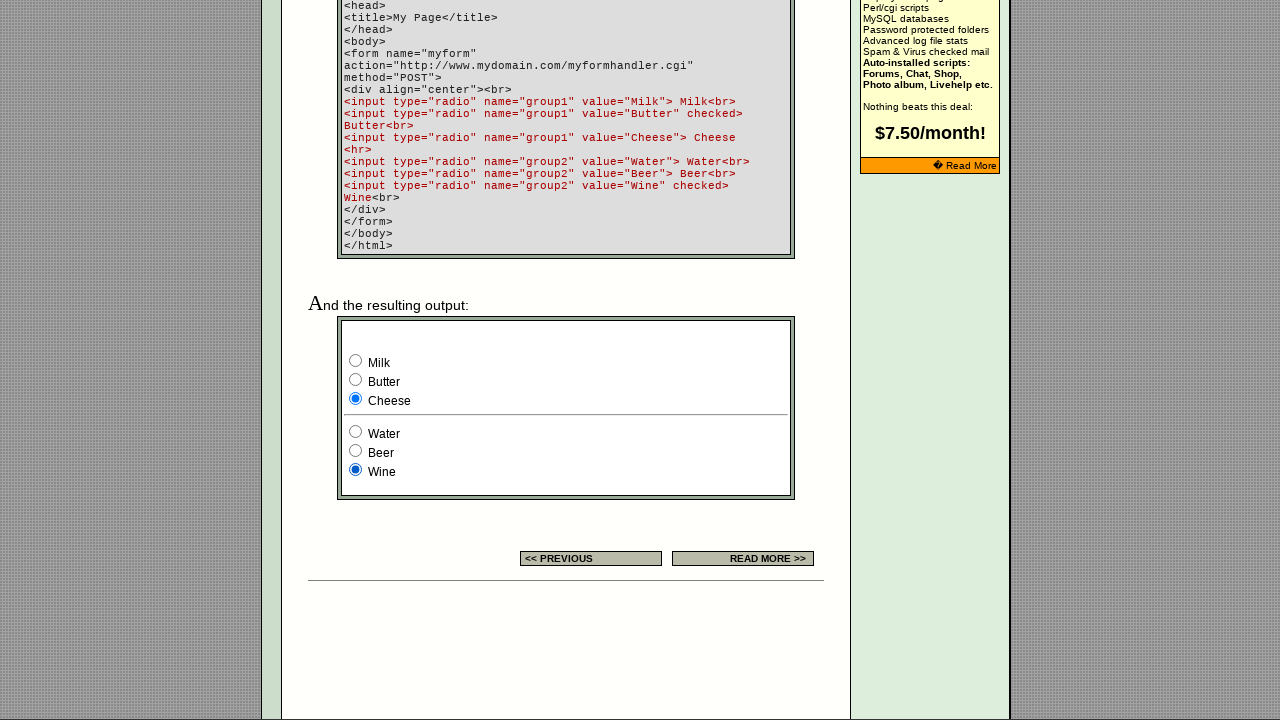